Navigates to a YouTube channel's videos page and scrolls down multiple times to load more video content

Starting URL: https://www.youtube.com/user/stepinforum/videos

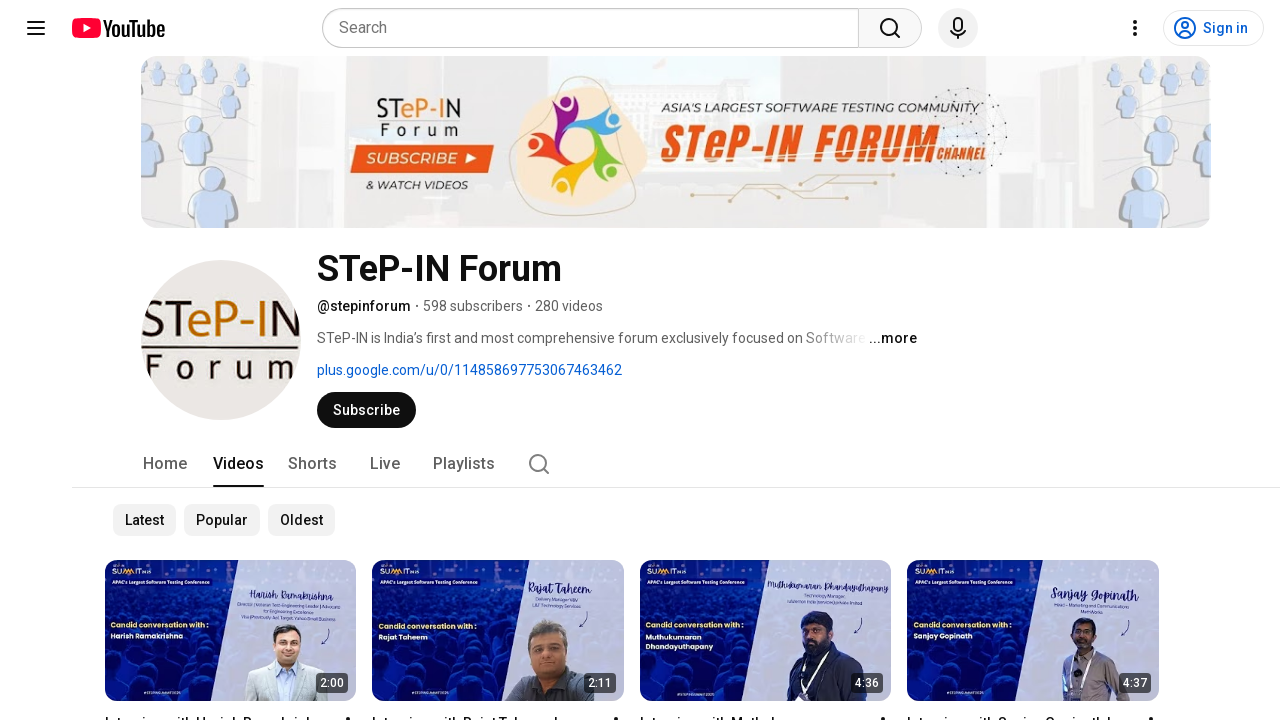

Navigated to YouTube channel videos page
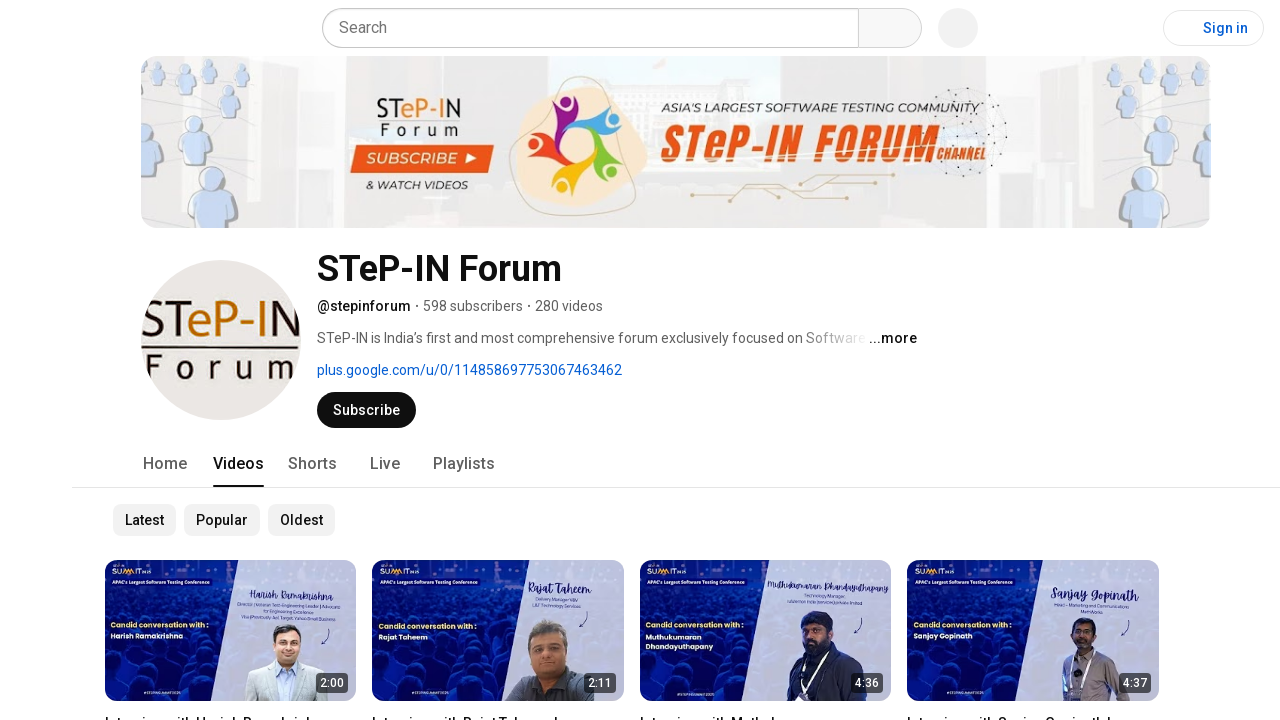

Scrolled to bottom of page (scroll 1/4)
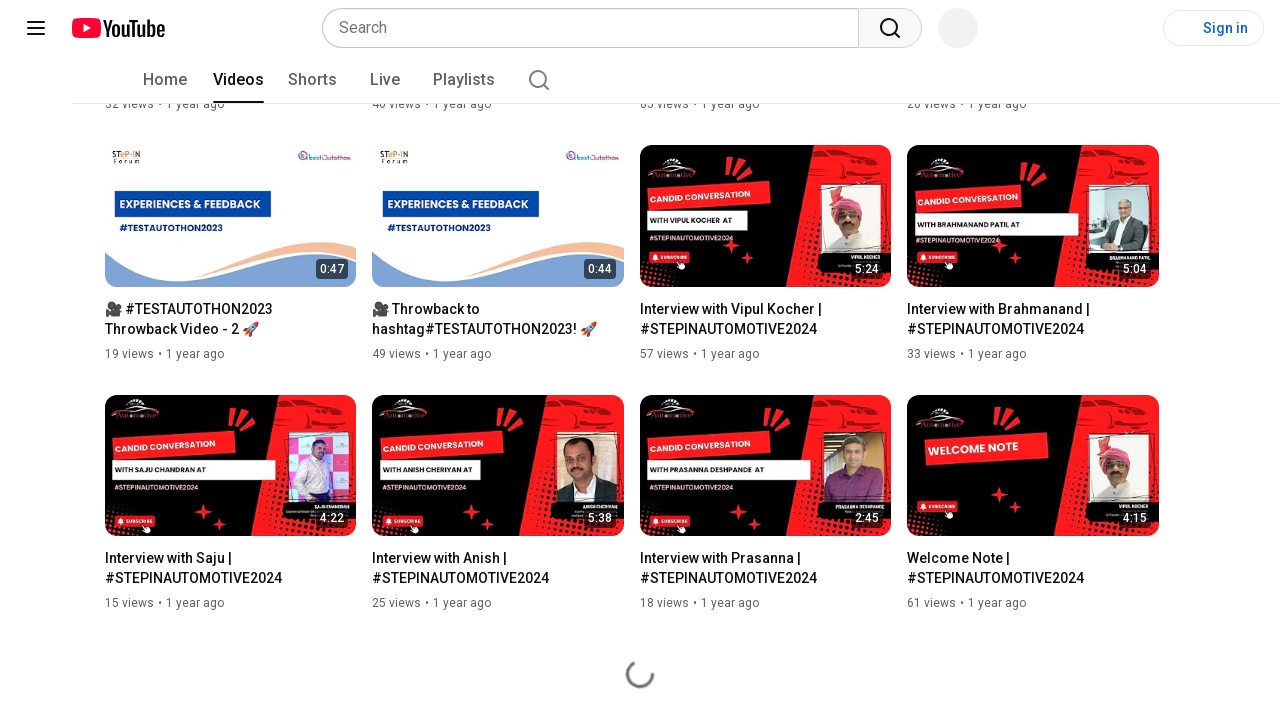

Waited for video content to load after scroll 1/4
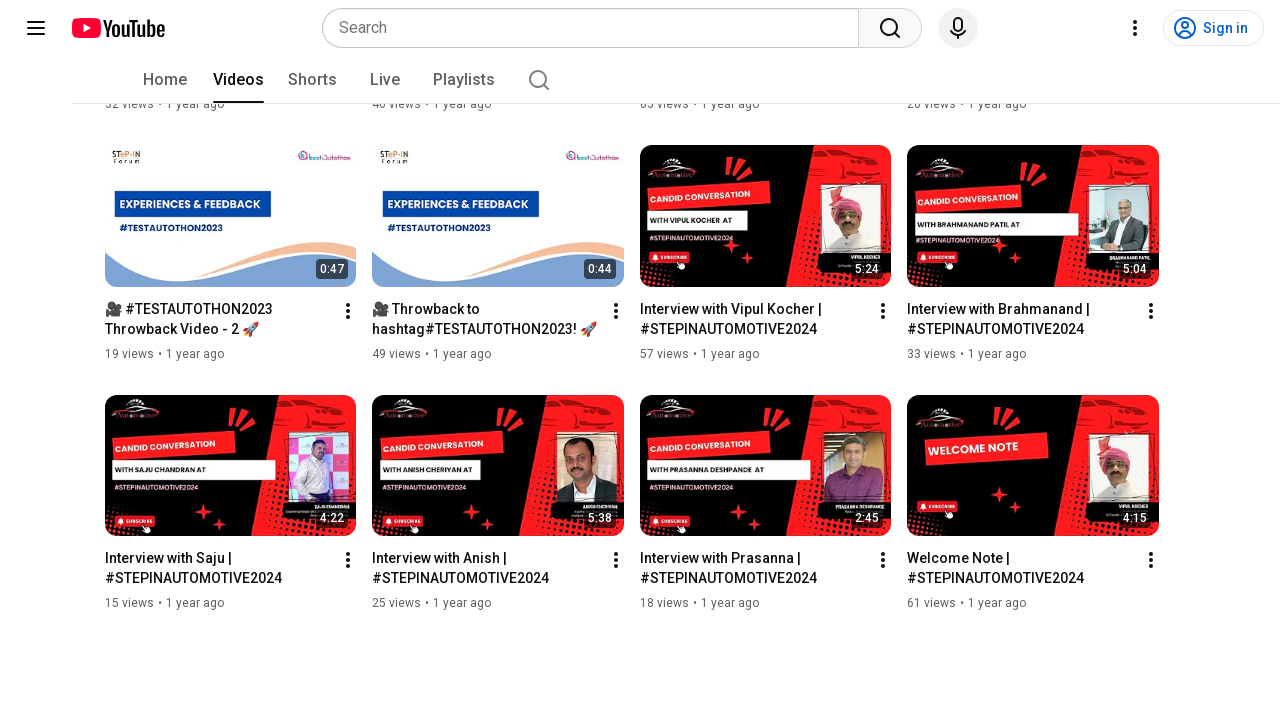

Scrolled to bottom of page (scroll 2/4)
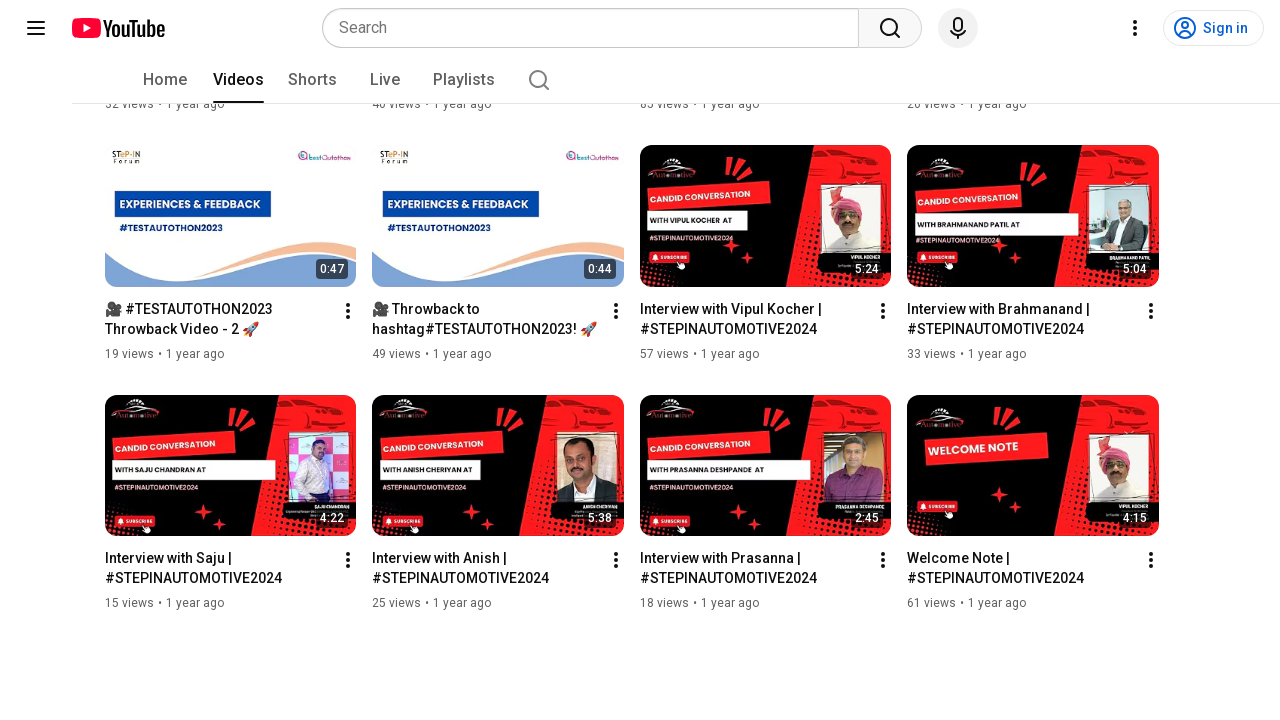

Waited for video content to load after scroll 2/4
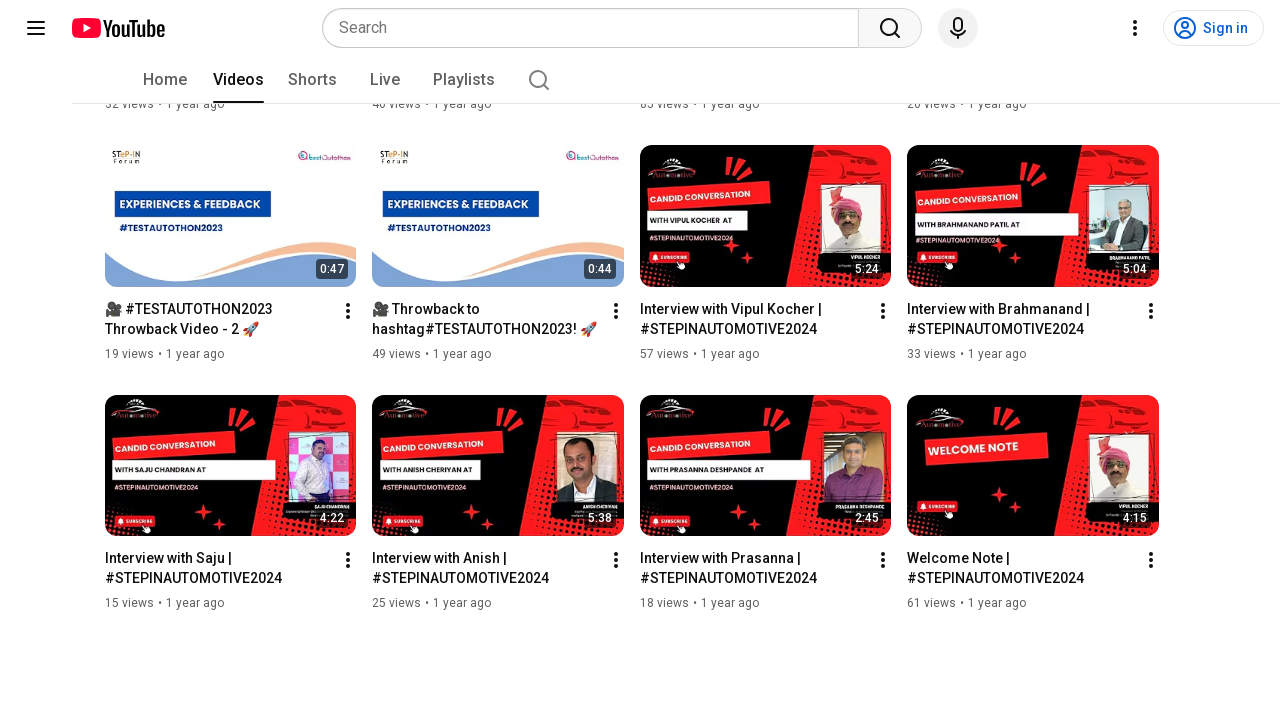

Scrolled to bottom of page (scroll 3/4)
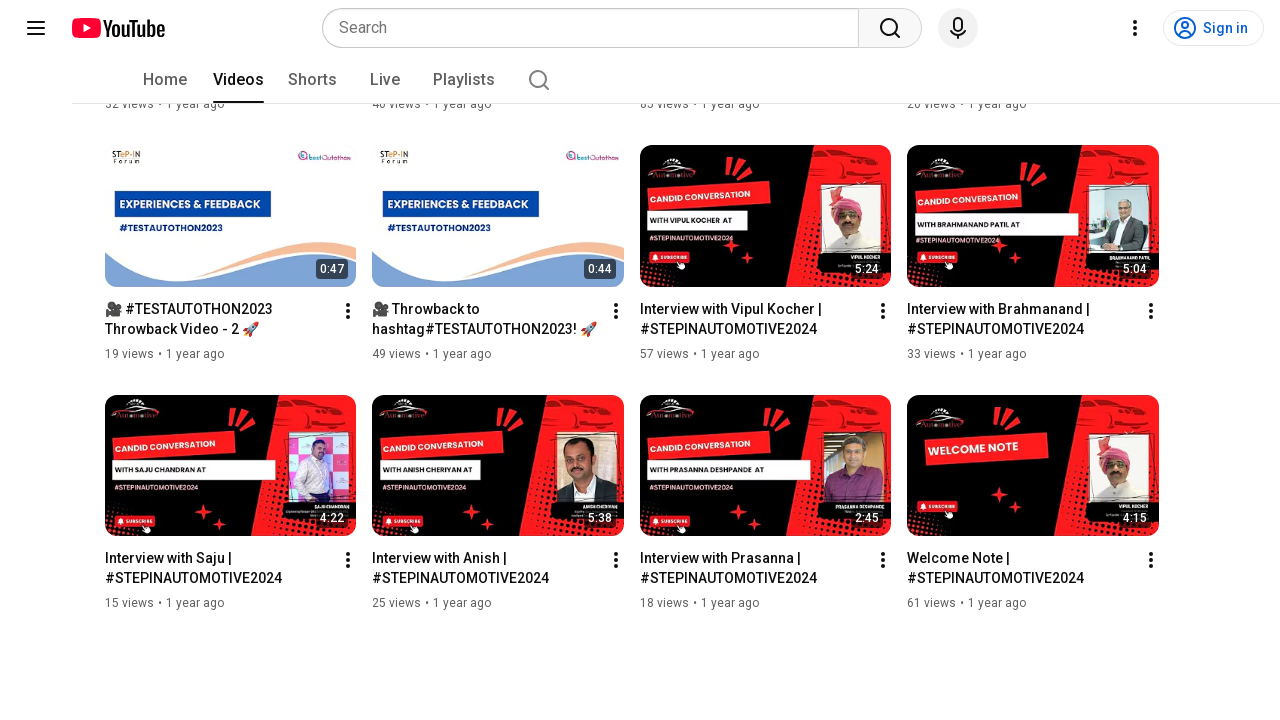

Waited for video content to load after scroll 3/4
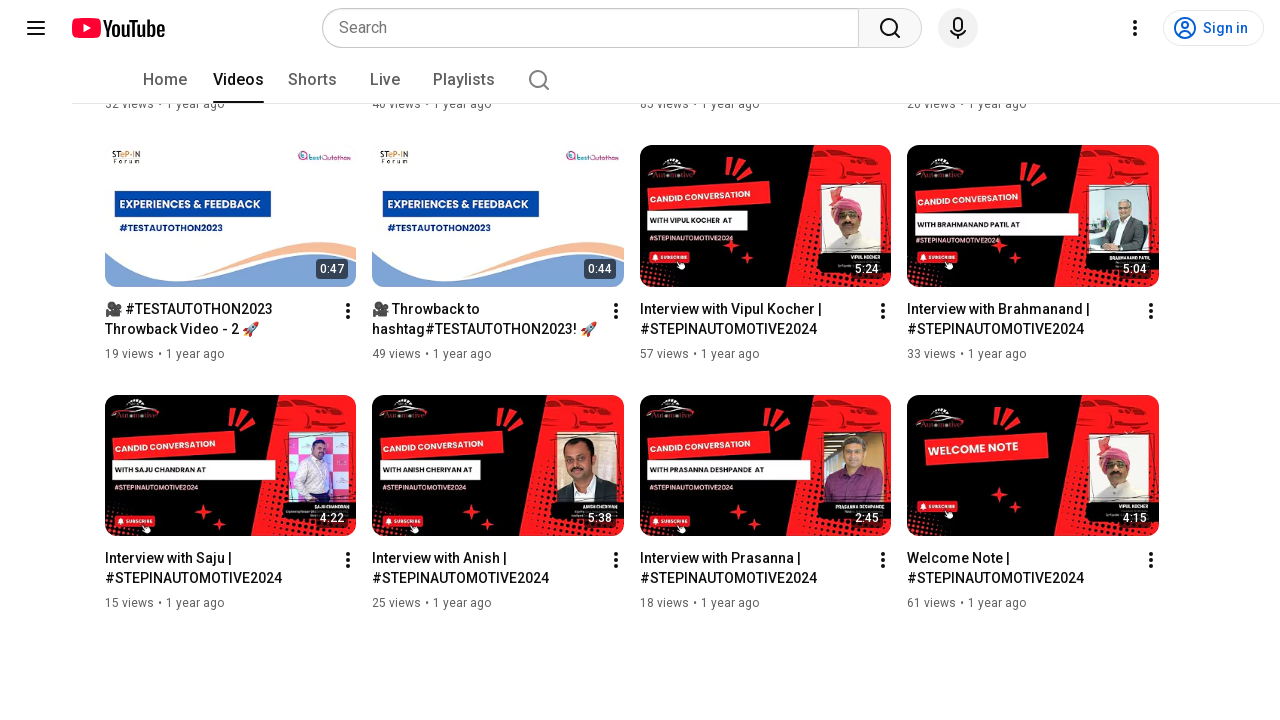

Scrolled to bottom of page (scroll 4/4)
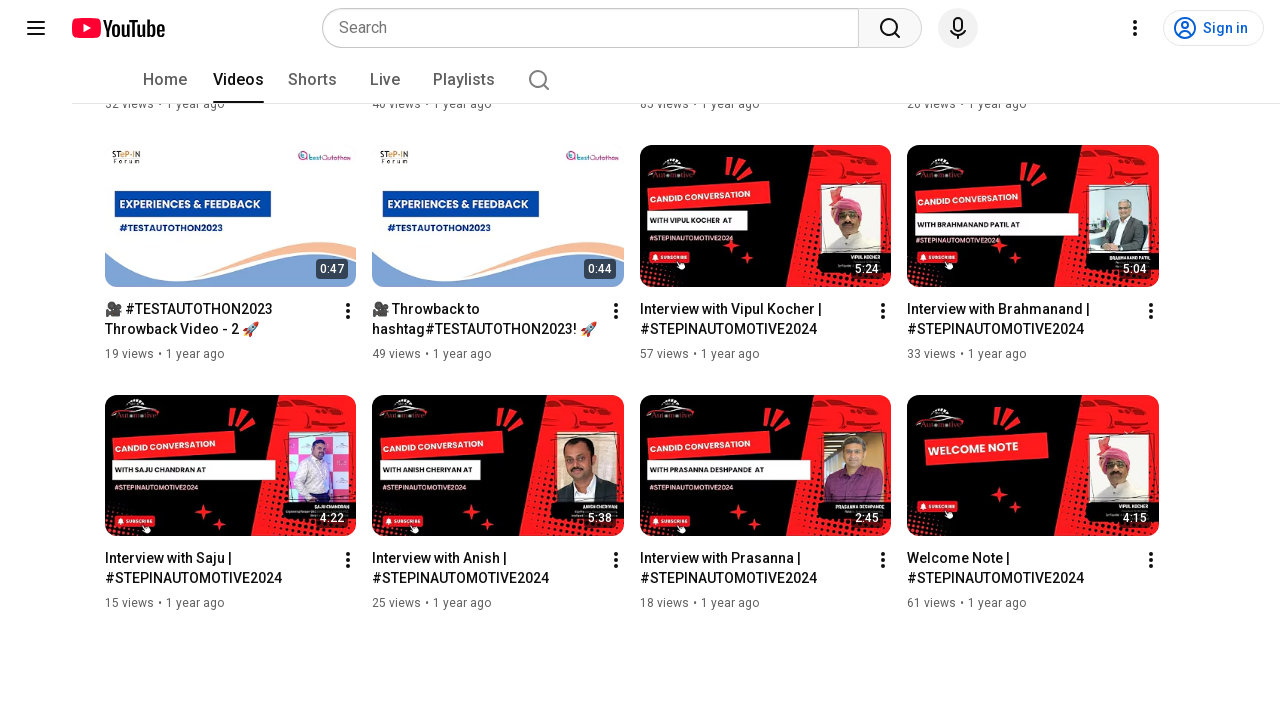

Waited for video content to load after scroll 4/4
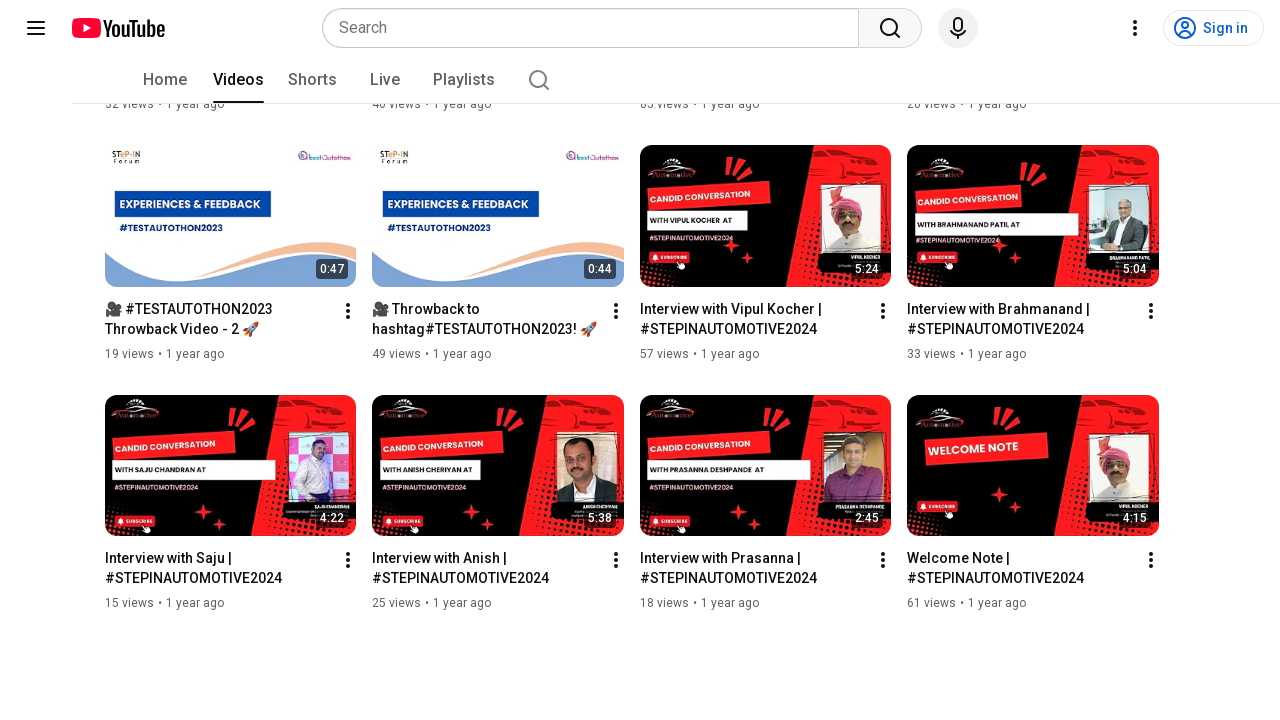

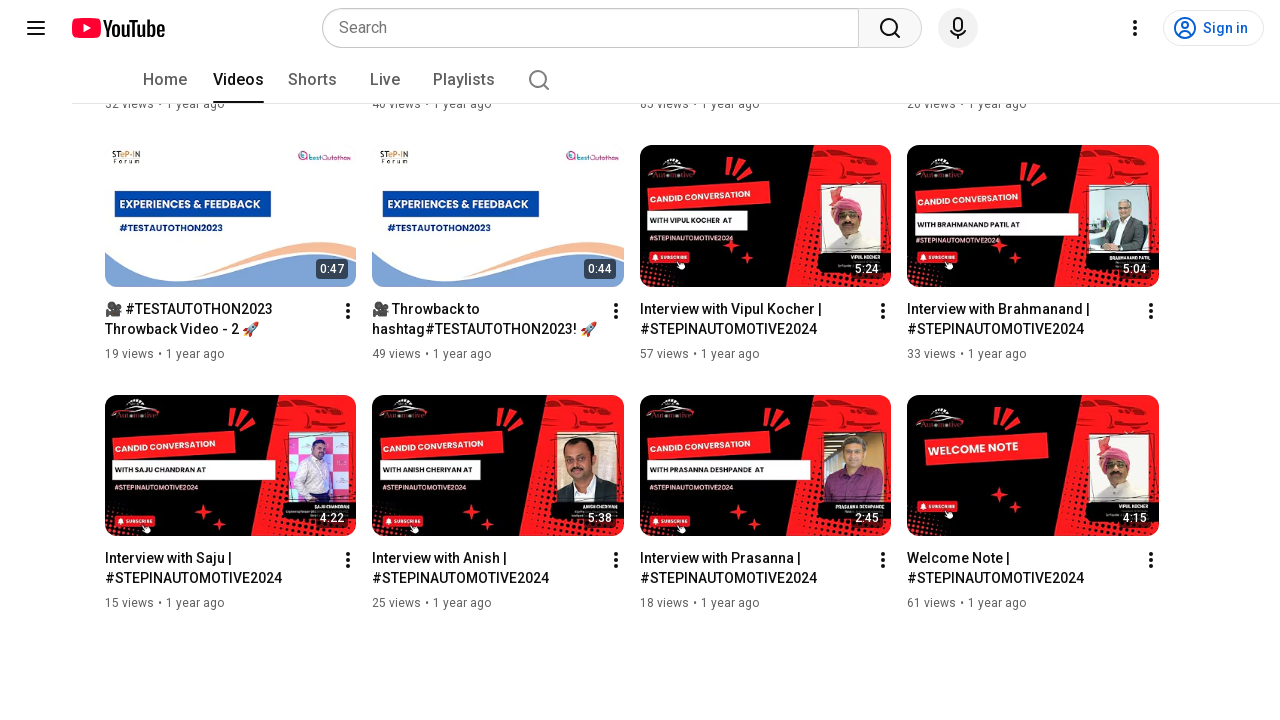